Tests navigation on W3Schools SQL tutorial by clicking through the SQL HOME and SQL Intro links to verify link functionality

Starting URL: https://www.w3schools.com/sql/

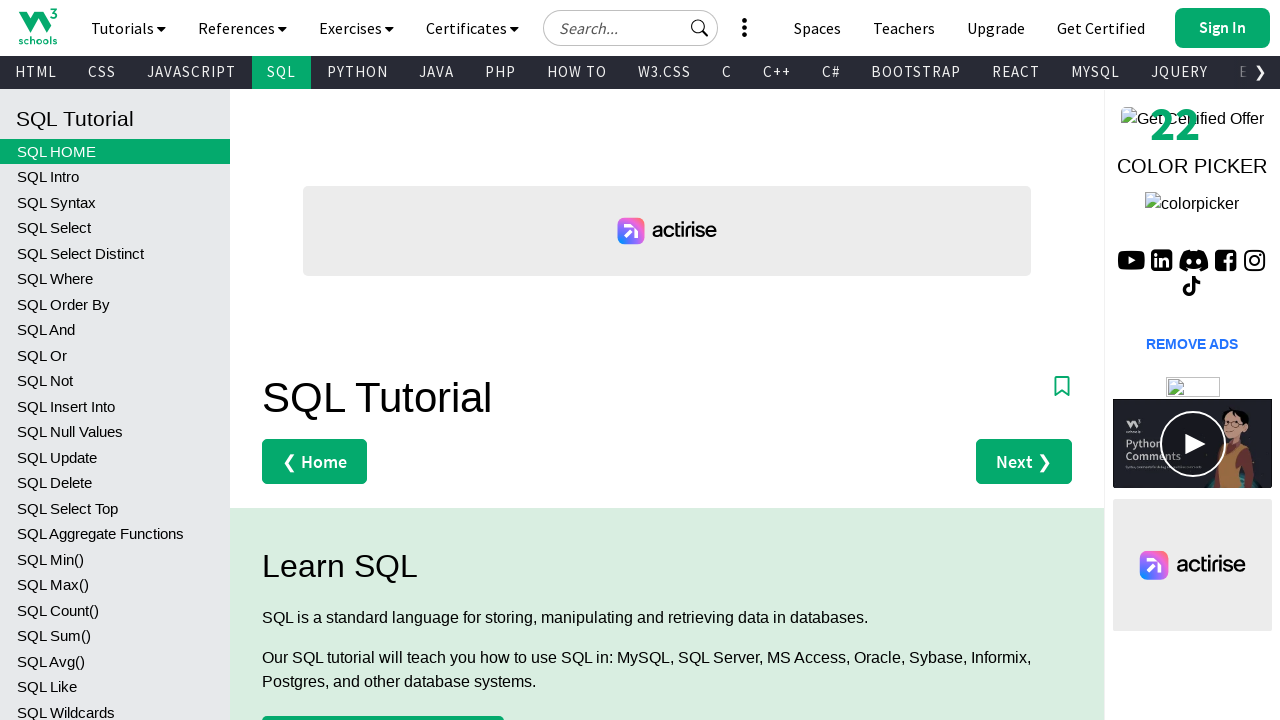

Clicked on SQL HOME link at (115, 151) on text=SQL HOME
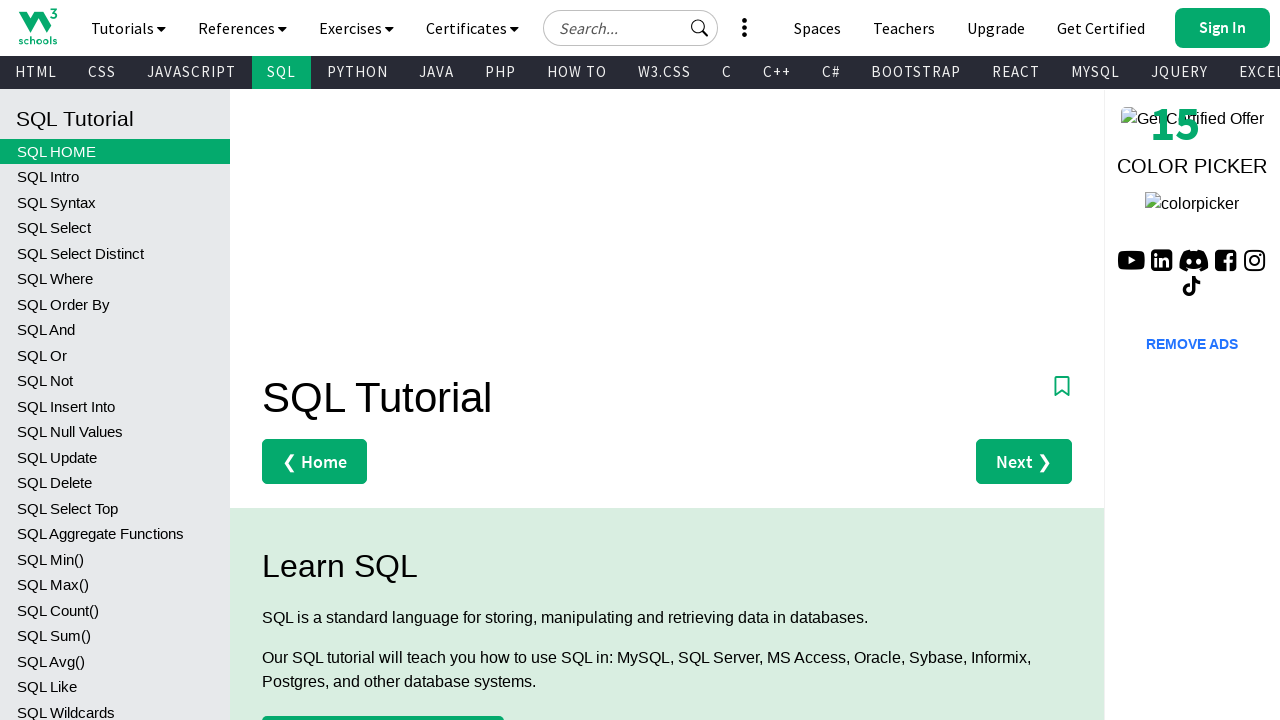

Clicked on SQL Intro link at (115, 177) on text=SQL Intro
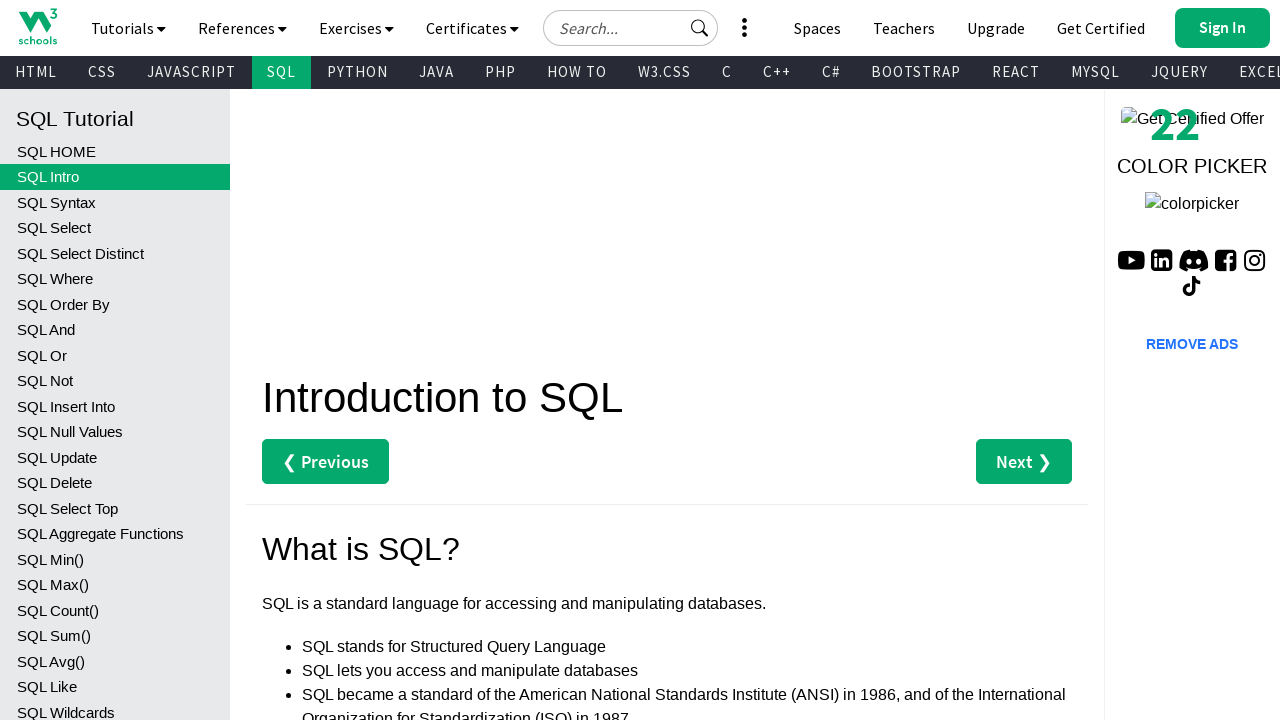

SQL Intro page loaded successfully
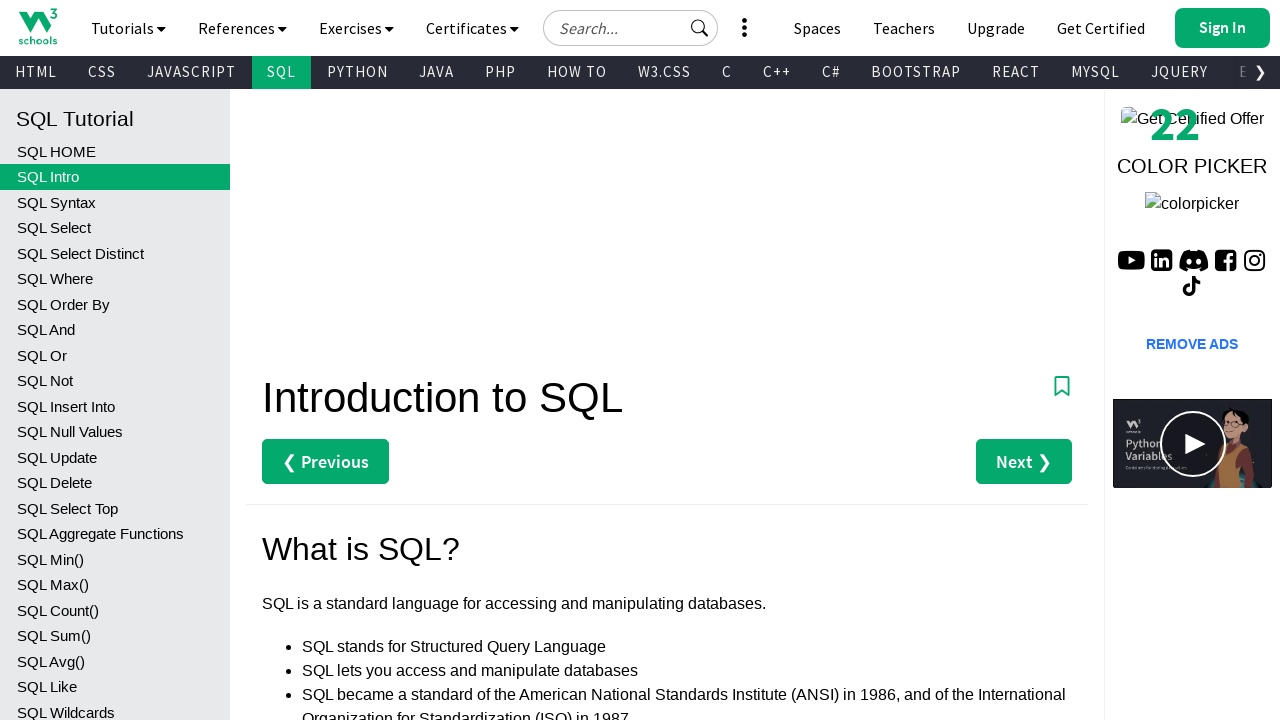

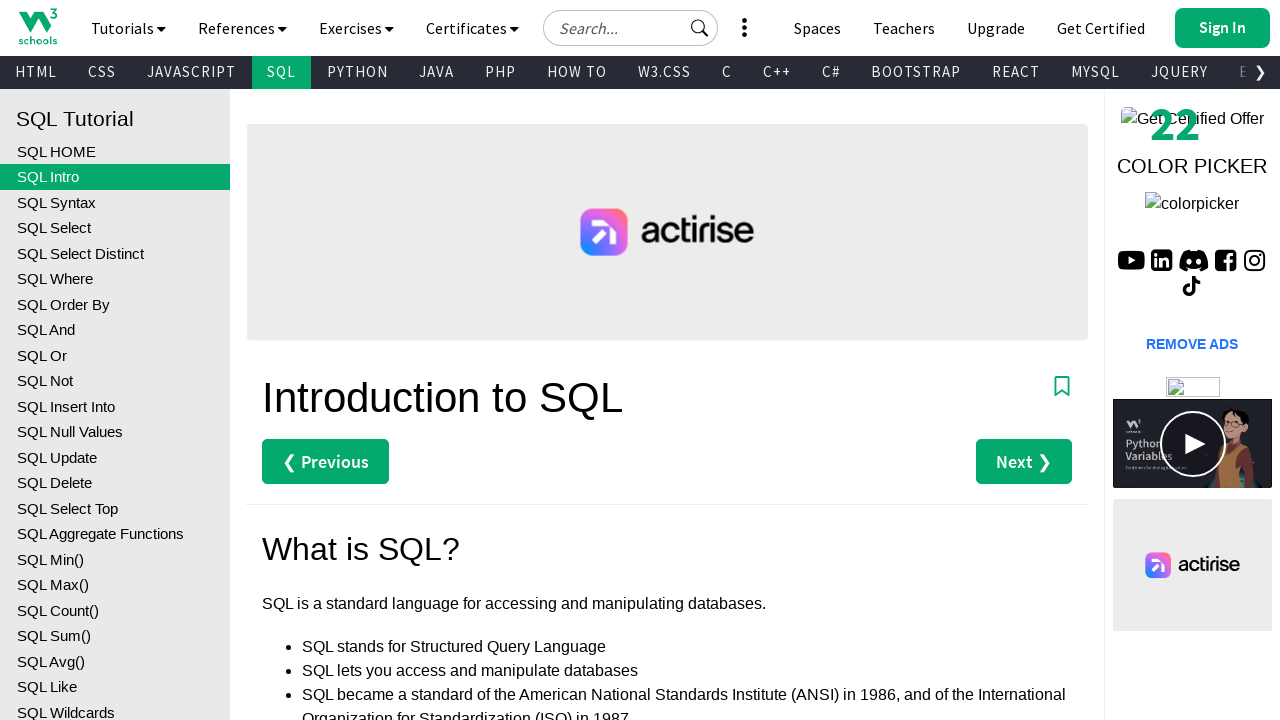